Calculates the sum of two numbers displayed on the page, selects the result from a dropdown menu, and submits the form

Starting URL: http://suninjuly.github.io/selects2.html

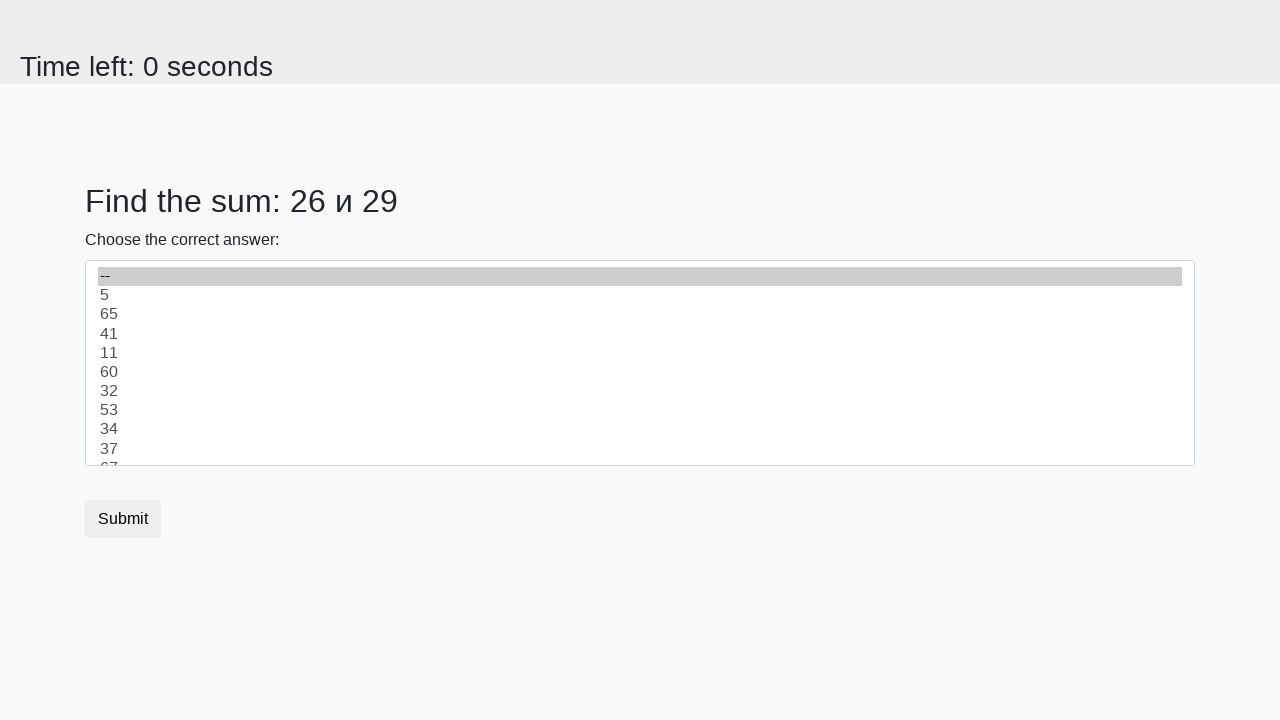

Retrieved first number from #num1 element
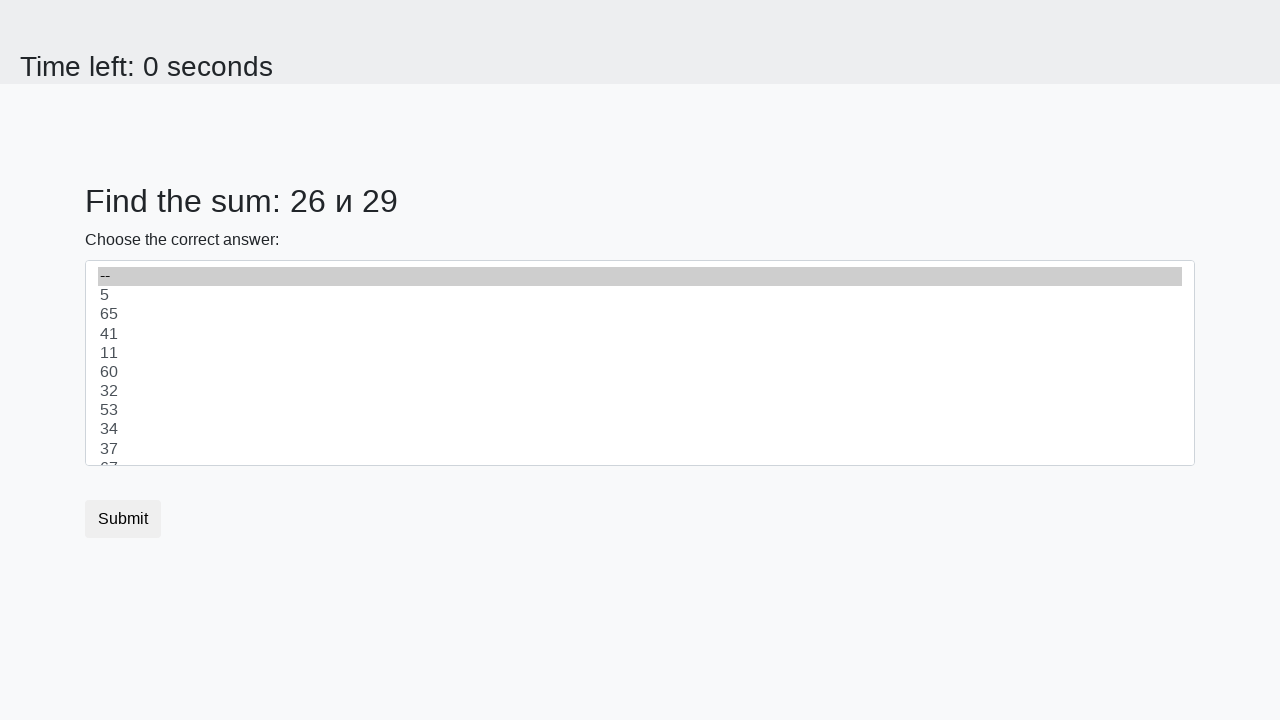

Retrieved second number from #num2 element
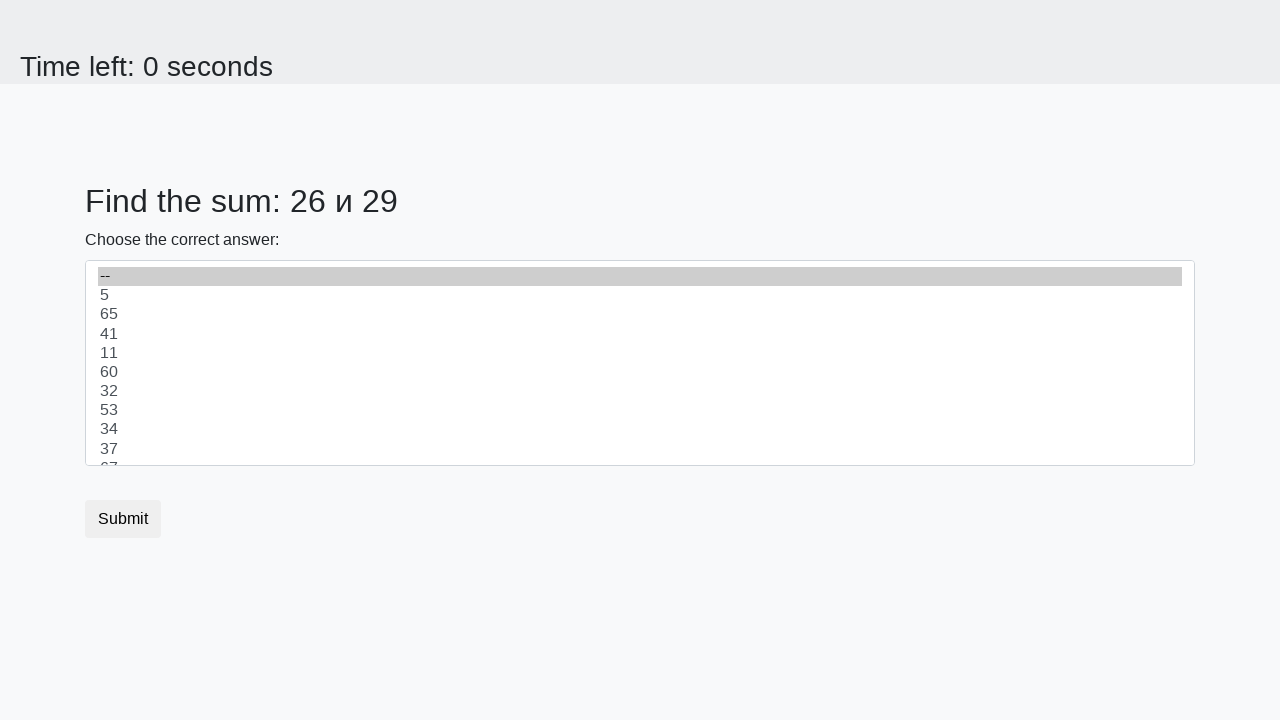

Calculated sum: 26 + 29 = 55
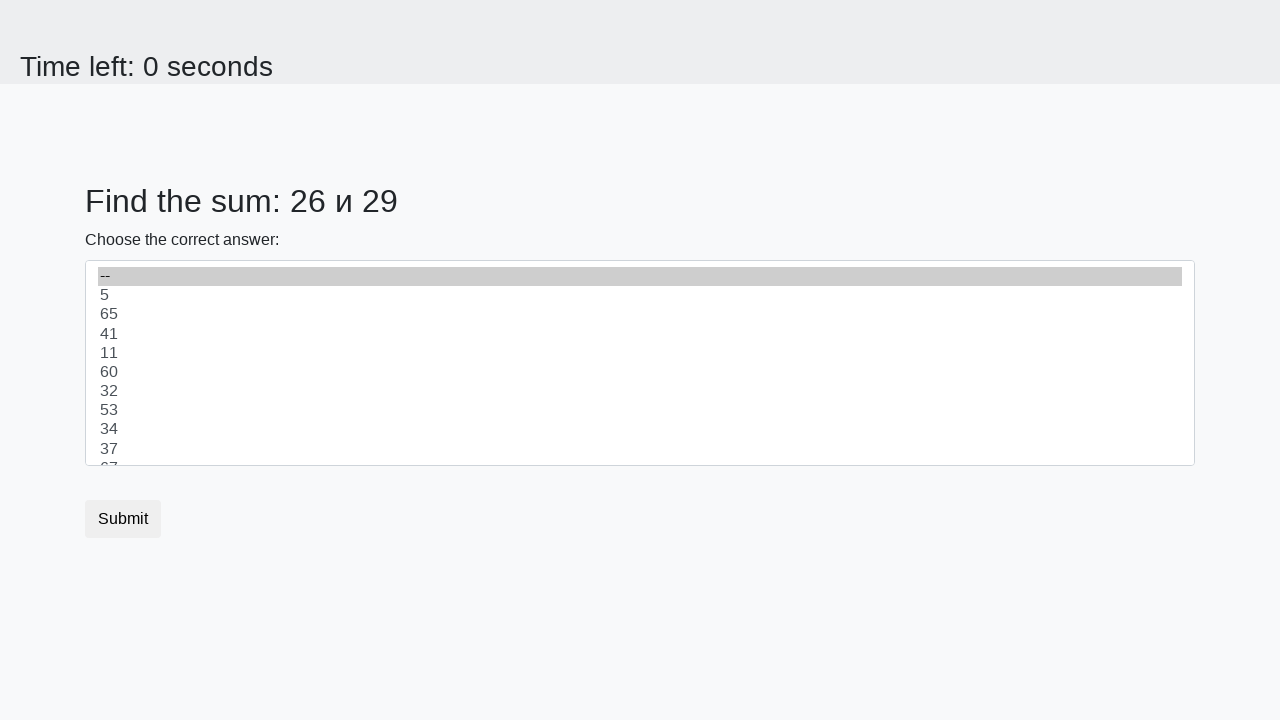

Selected result value '55' from dropdown menu on select
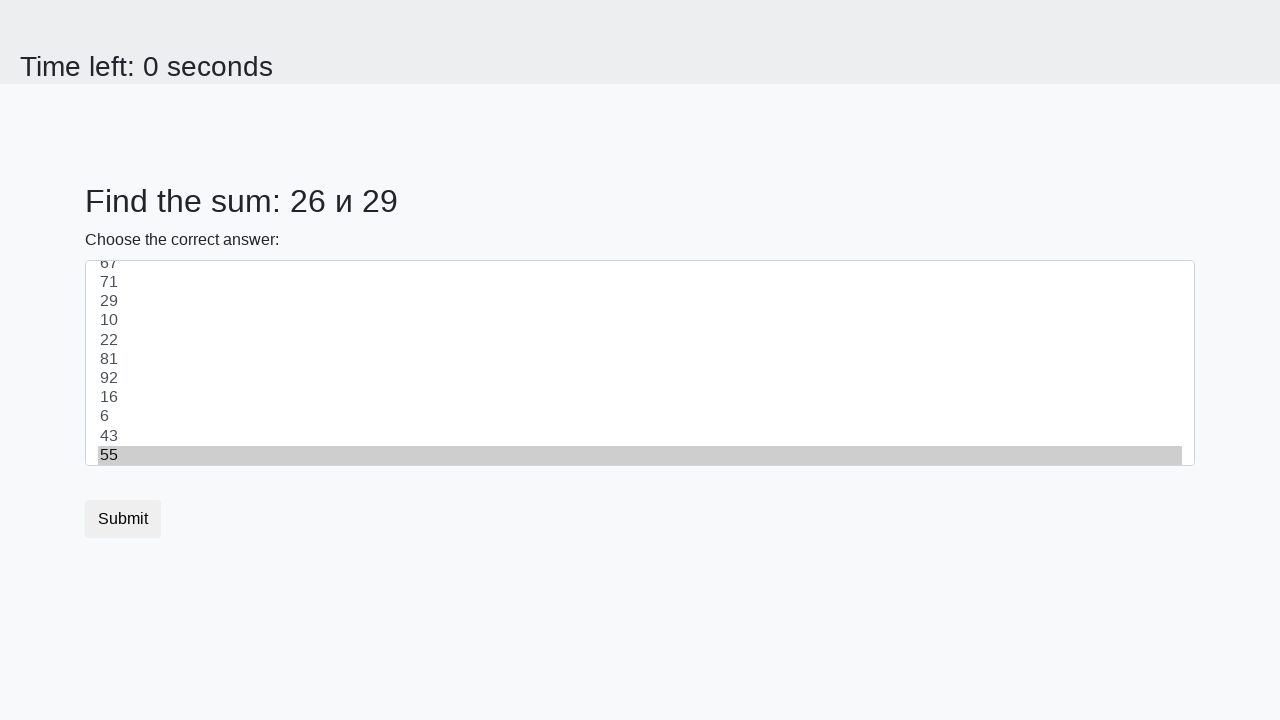

Clicked submit button to complete the form at (123, 519) on button.btn
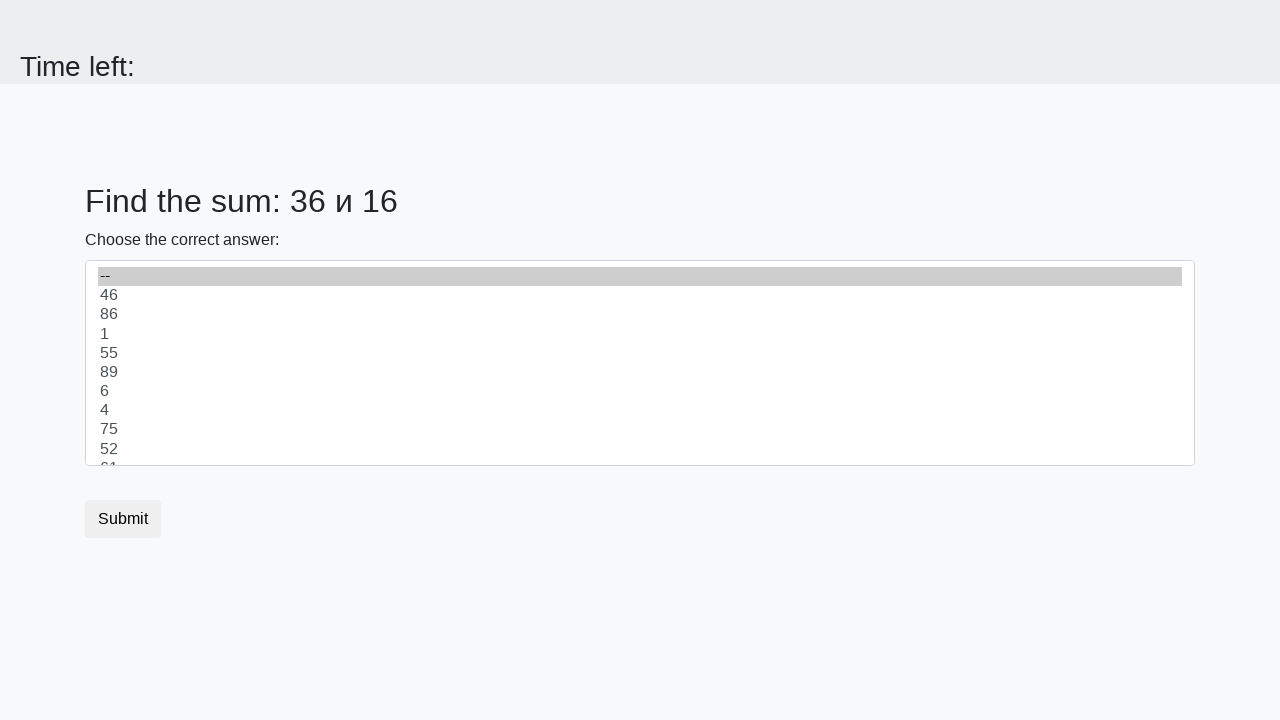

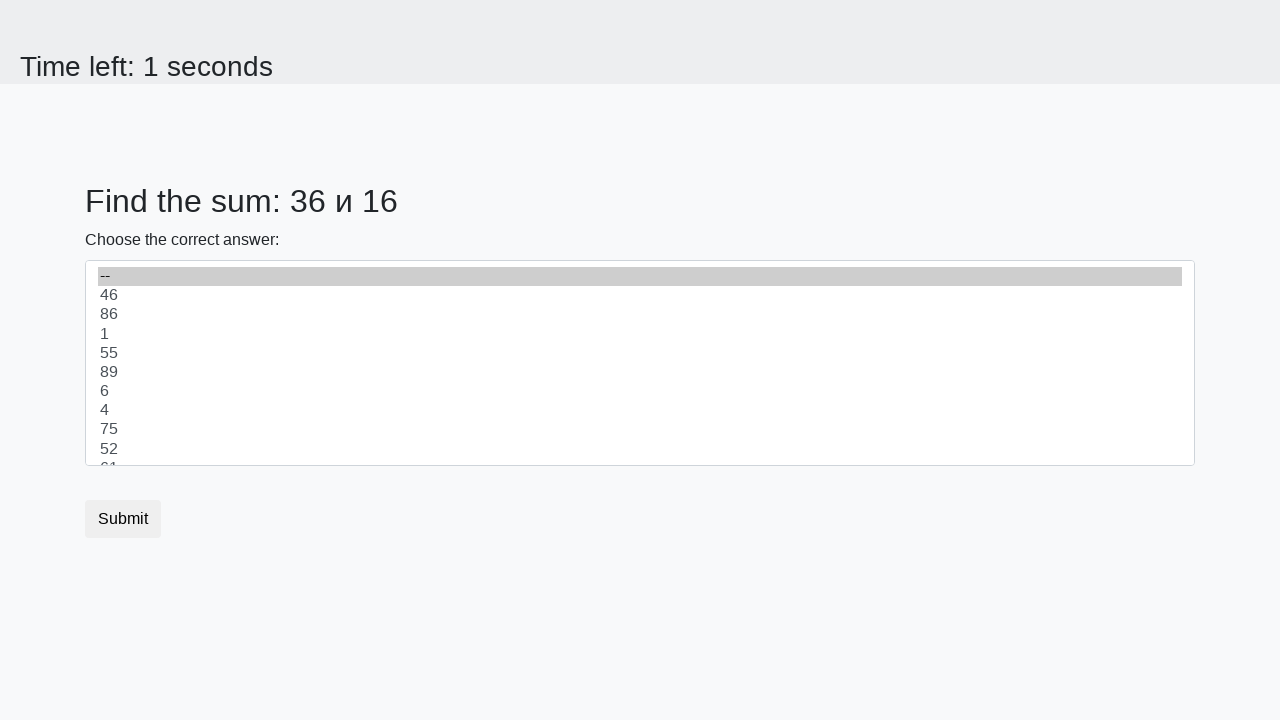